Tests sending a tab key press without targeting a specific element first and verifies the result text displays the correct key pressed

Starting URL: http://the-internet.herokuapp.com/key_presses

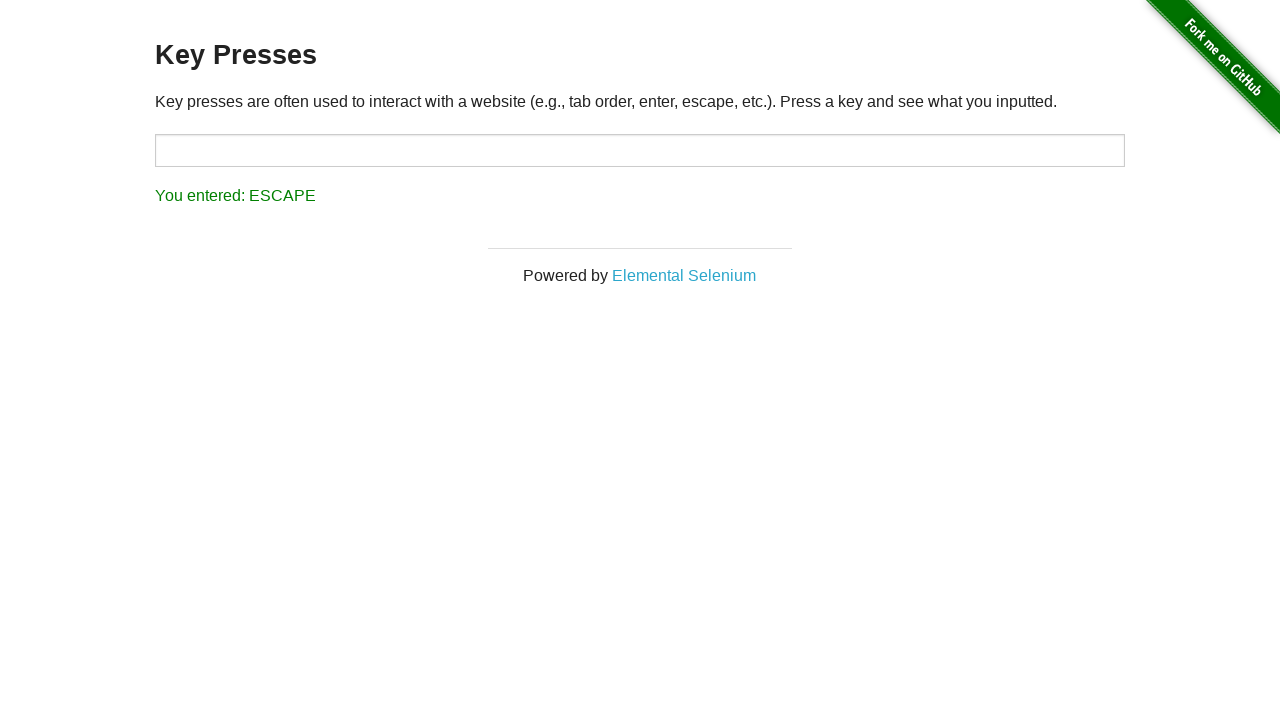

Pressed Tab key without targeting a specific element
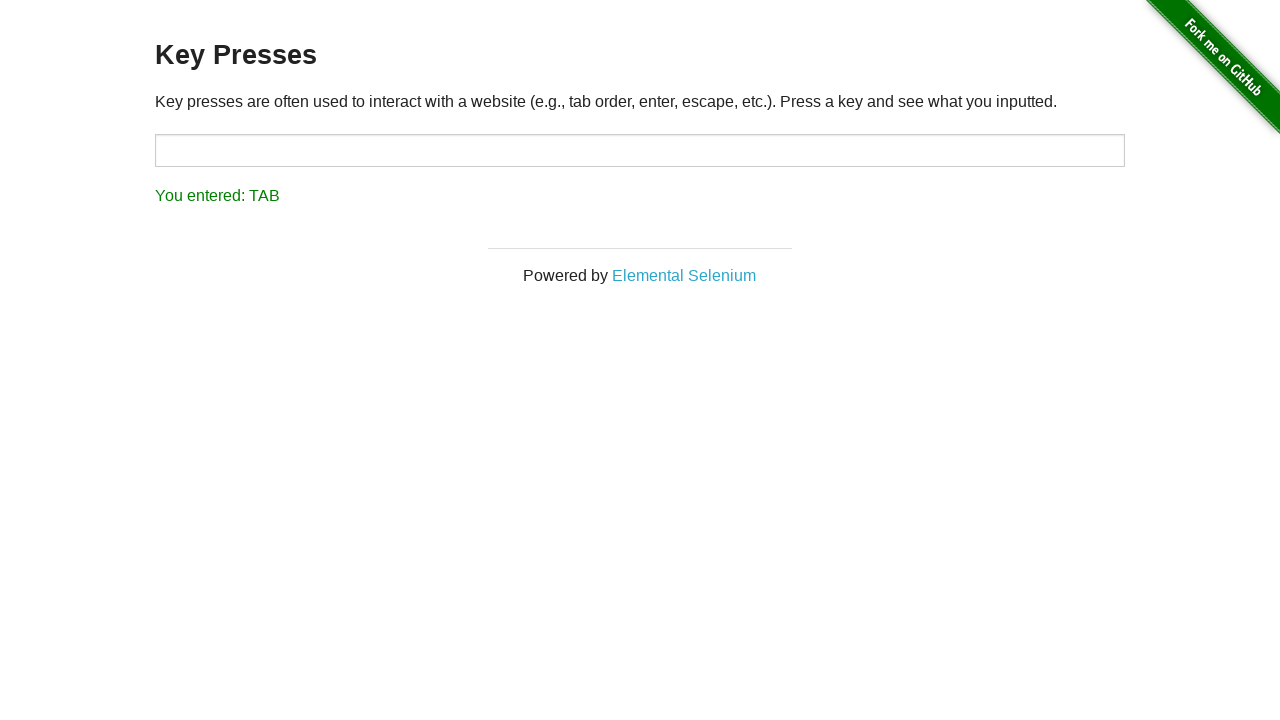

Result element loaded and ready
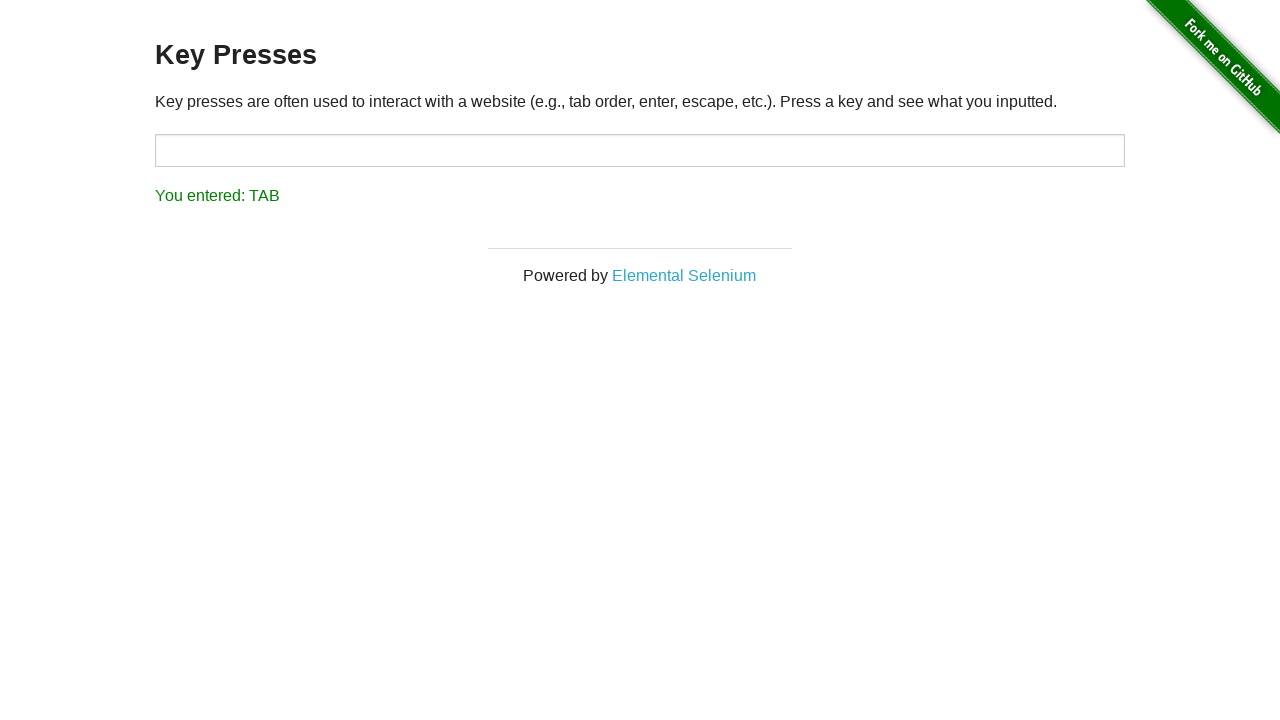

Retrieved result text content
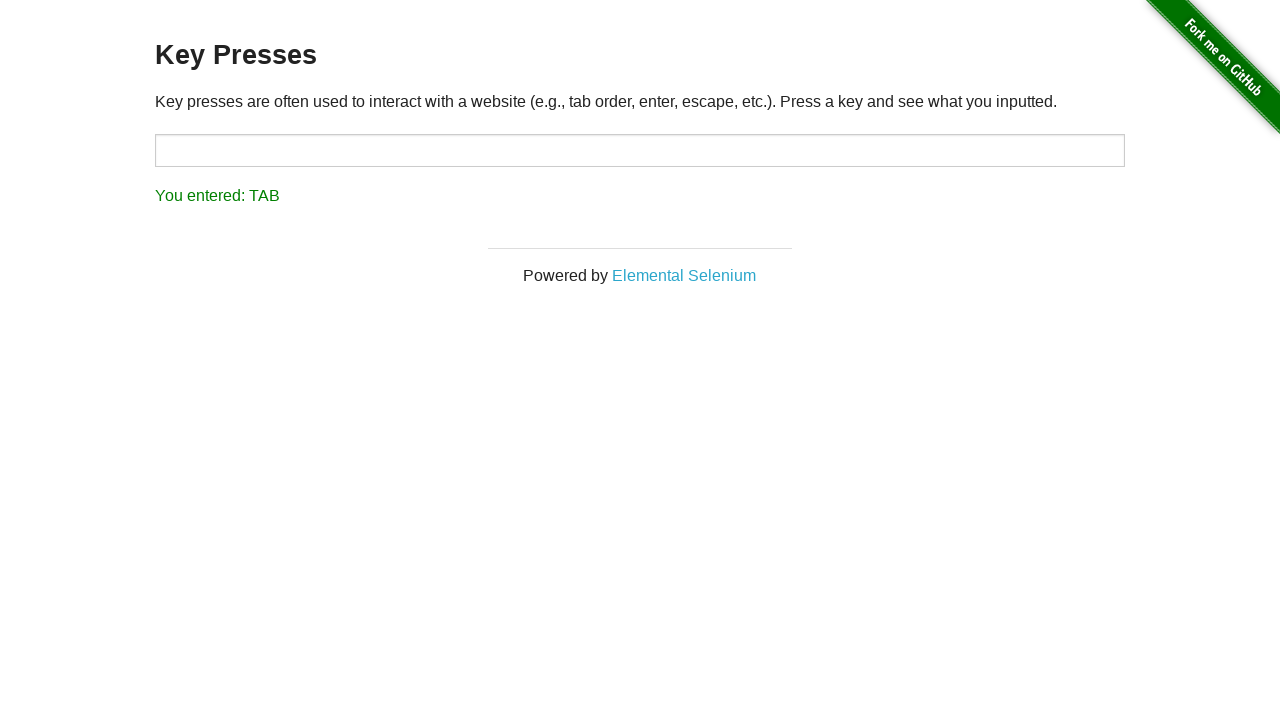

Verified result text displays 'You entered: TAB'
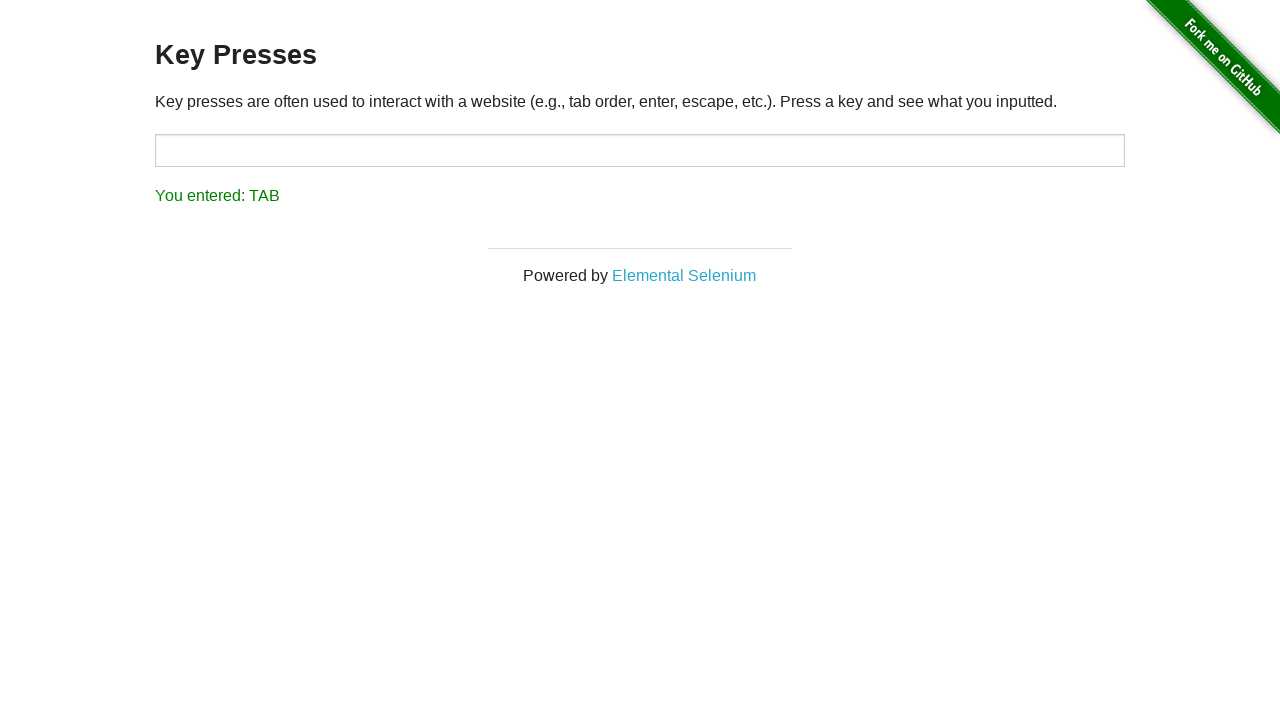

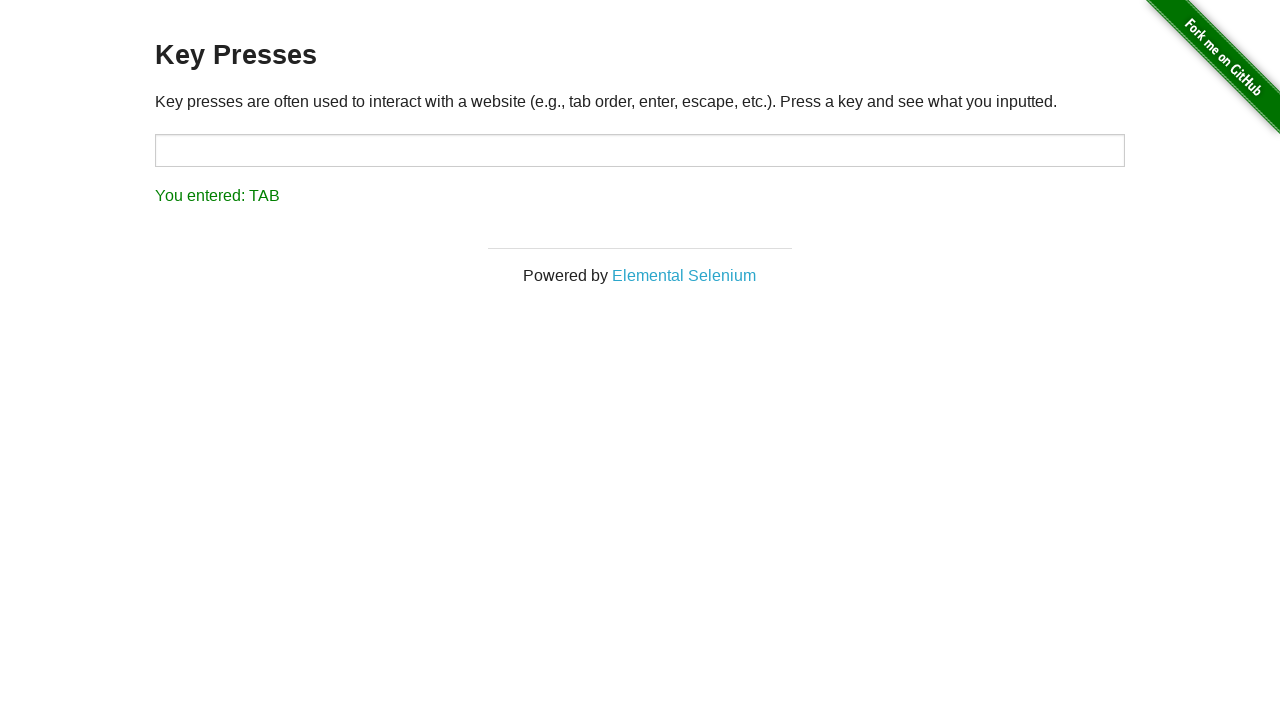